Tests filtering to display only active (incomplete) items

Starting URL: https://demo.playwright.dev/todomvc

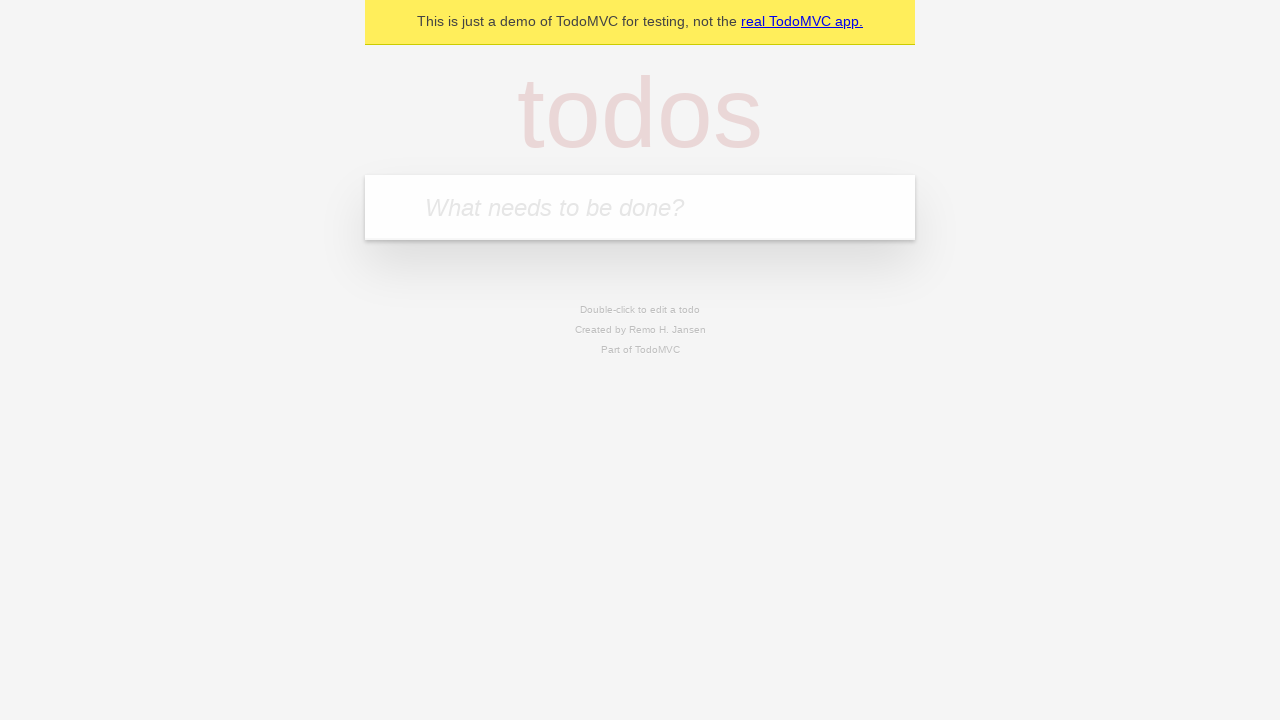

Filled first todo input with 'buy some cheese' on internal:attr=[placeholder="What needs to be done?"i]
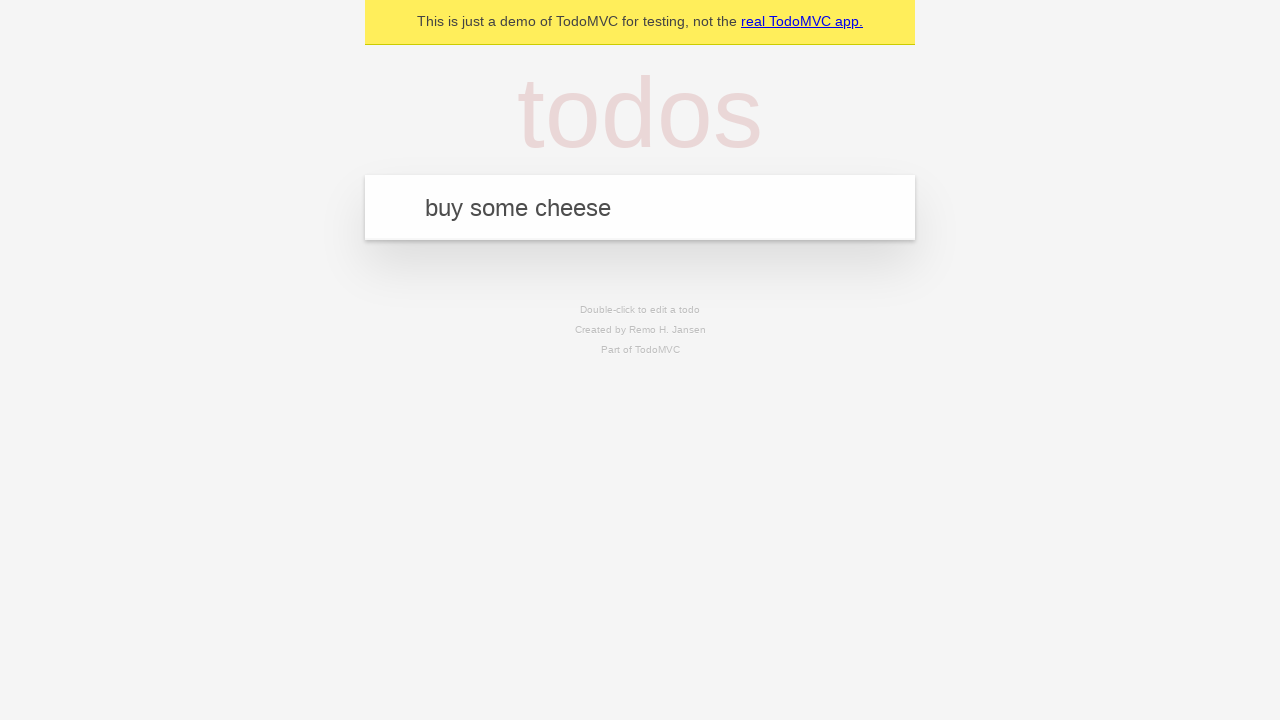

Pressed Enter to create first todo on internal:attr=[placeholder="What needs to be done?"i]
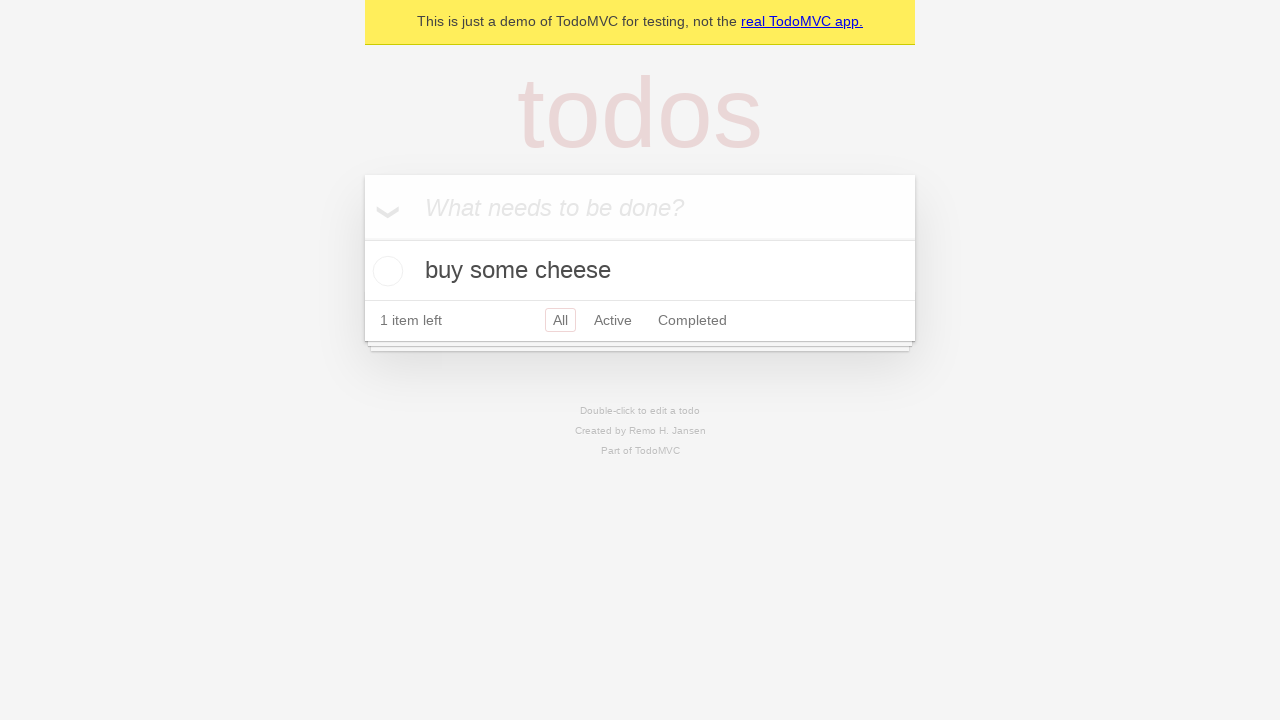

Filled second todo input with 'feed the cat' on internal:attr=[placeholder="What needs to be done?"i]
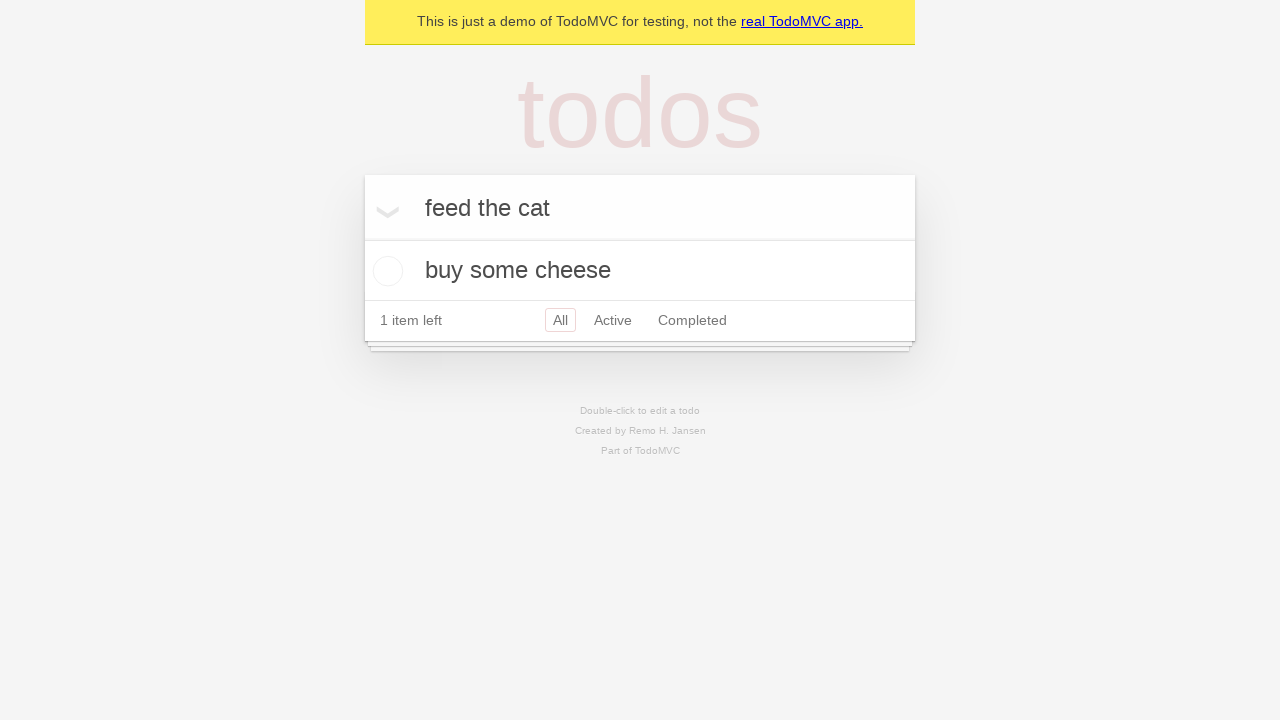

Pressed Enter to create second todo on internal:attr=[placeholder="What needs to be done?"i]
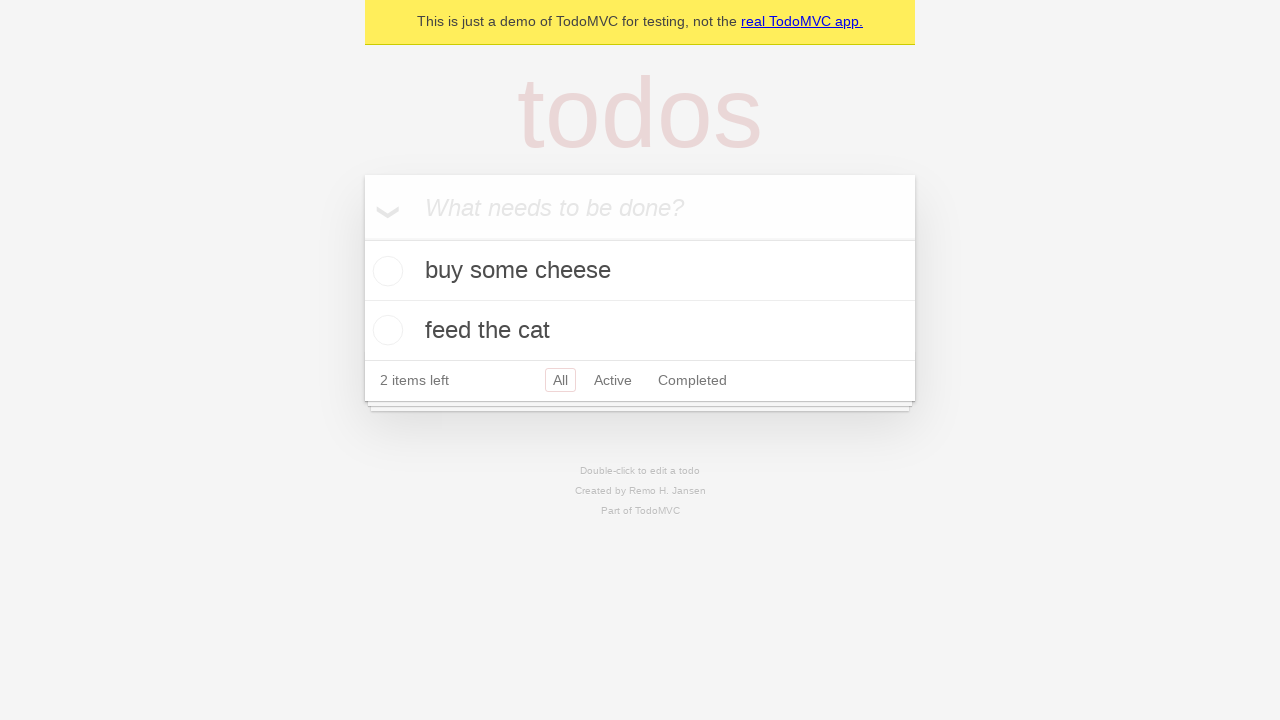

Filled third todo input with 'book a doctors appointment' on internal:attr=[placeholder="What needs to be done?"i]
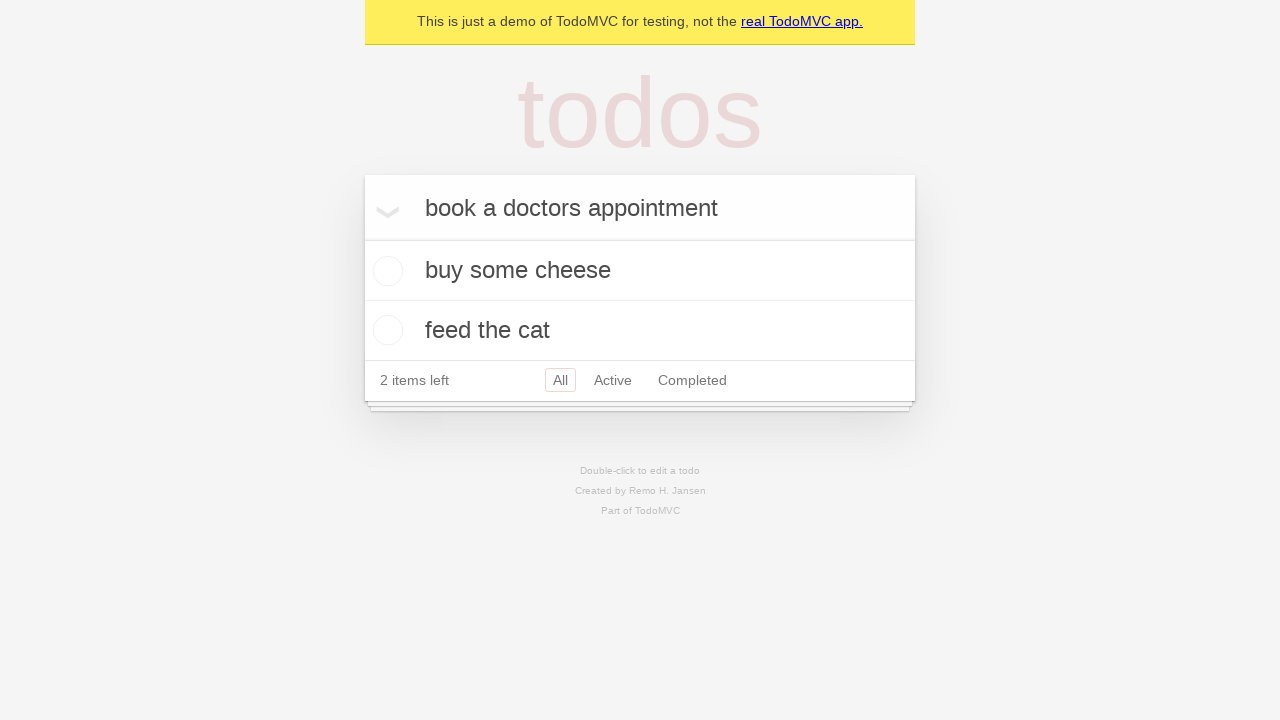

Pressed Enter to create third todo on internal:attr=[placeholder="What needs to be done?"i]
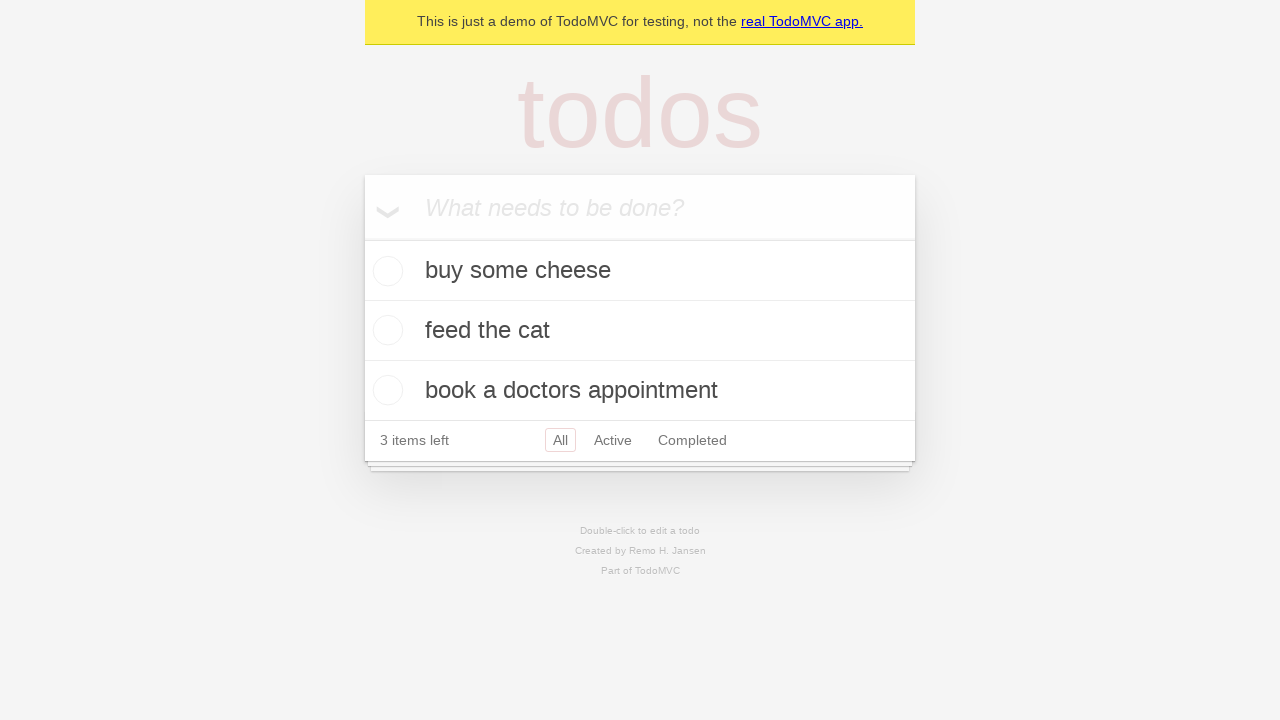

Verified all three todos are stored in localStorage
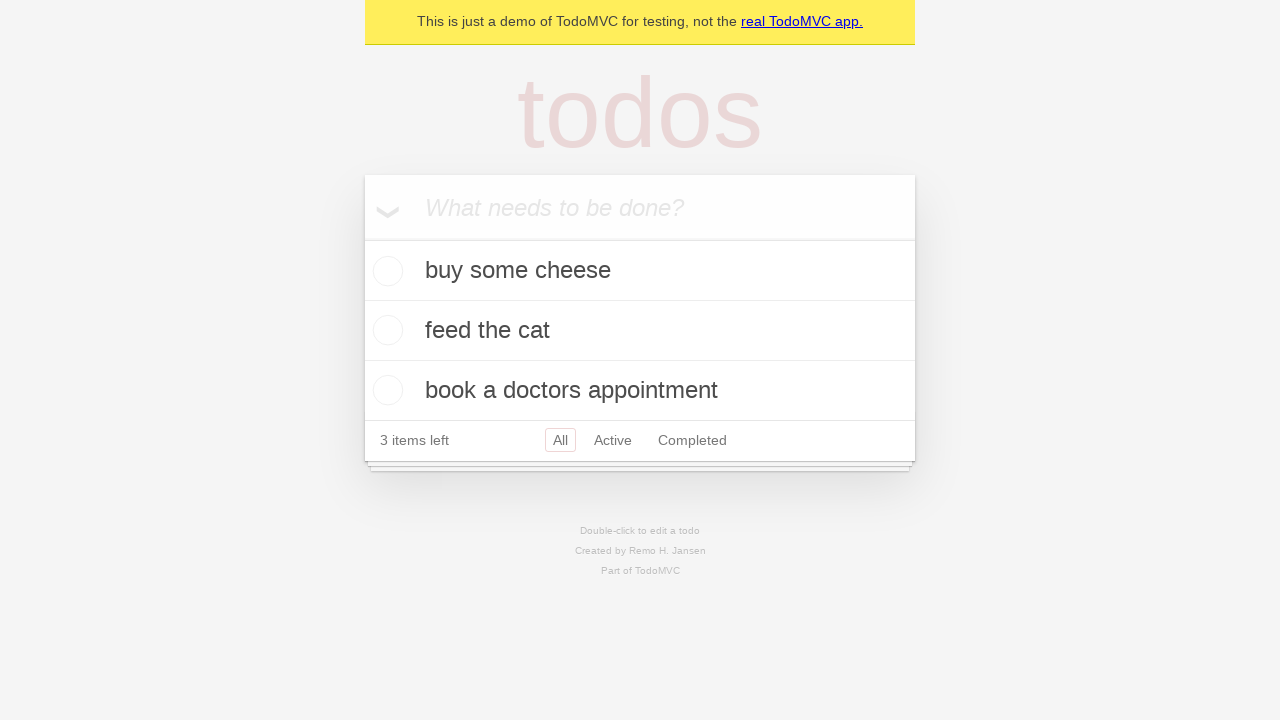

Checked the second todo item 'feed the cat' at (385, 330) on internal:testid=[data-testid="todo-item"s] >> nth=1 >> internal:role=checkbox
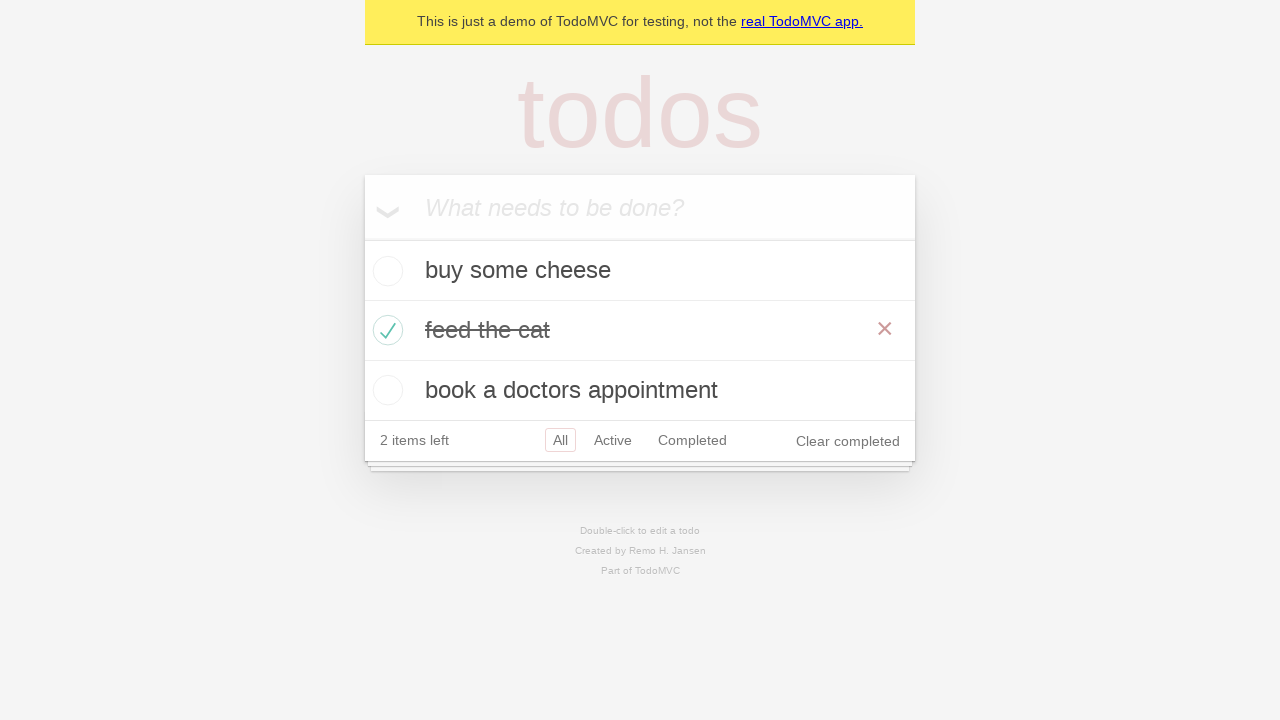

Verified one todo is marked as completed in localStorage
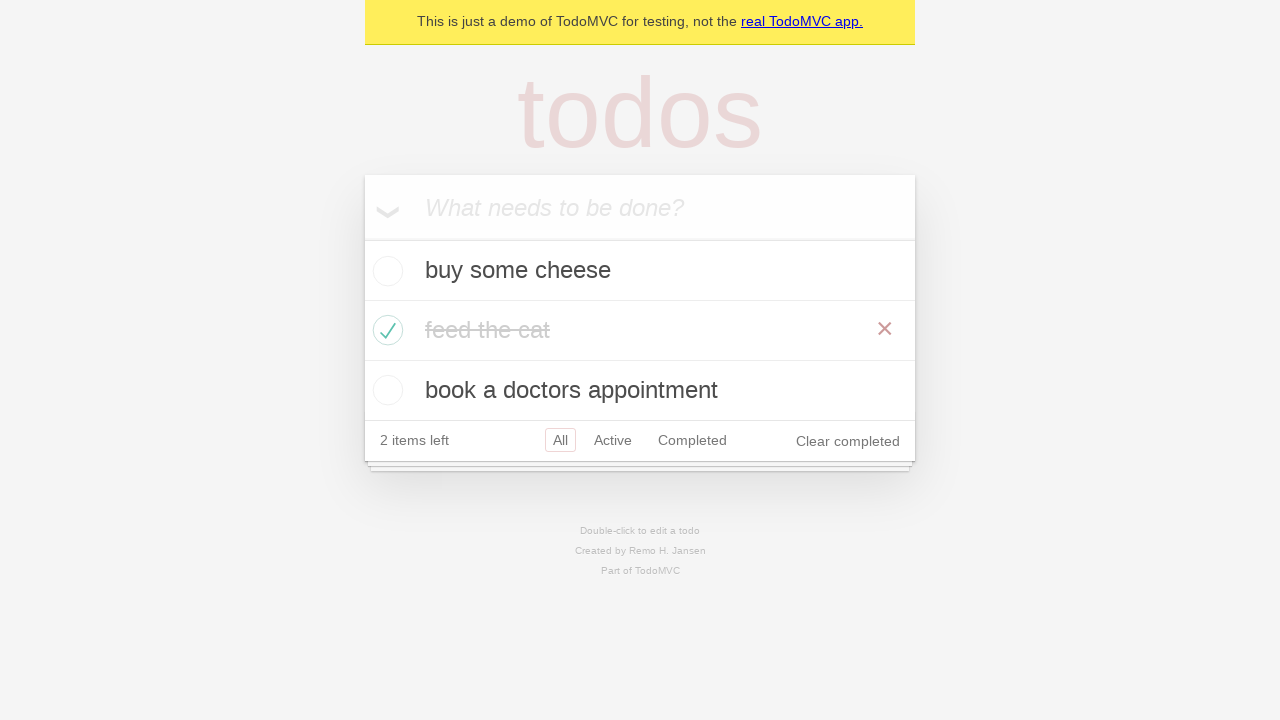

Clicked Active filter to display only incomplete items at (613, 440) on internal:role=link[name="Active"i]
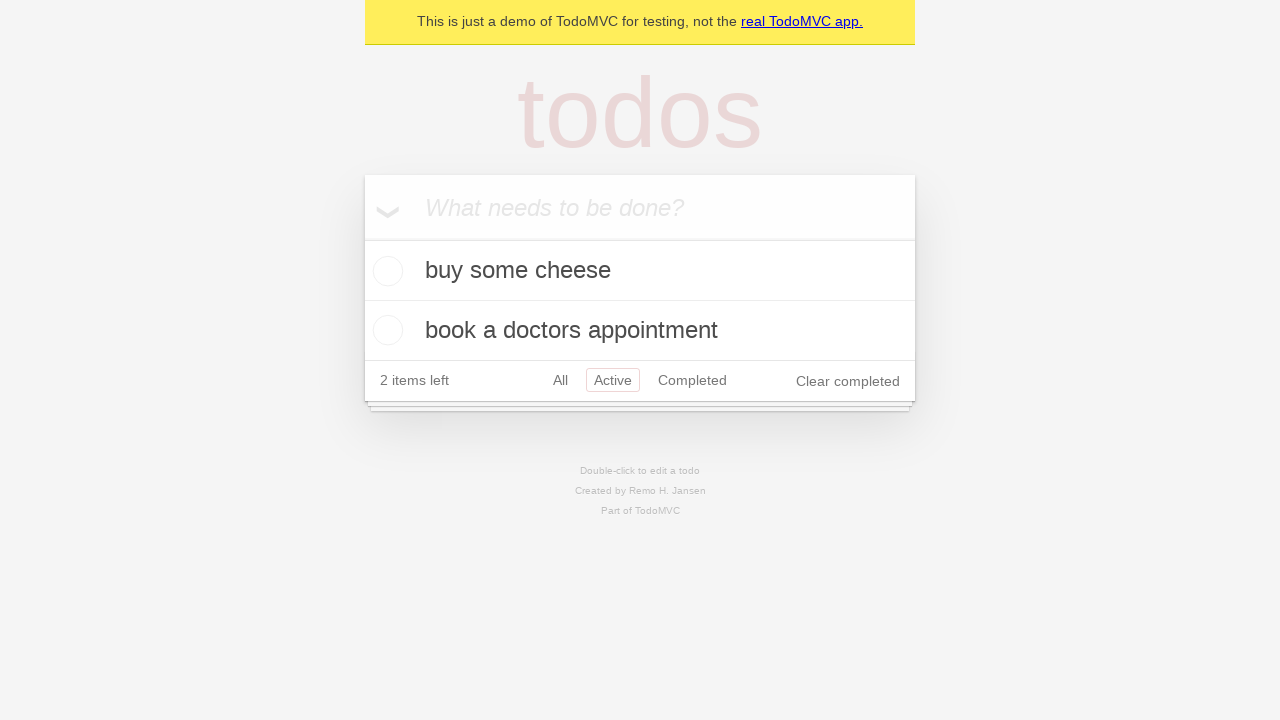

Filtered todo items are displayed showing only active (incomplete) items
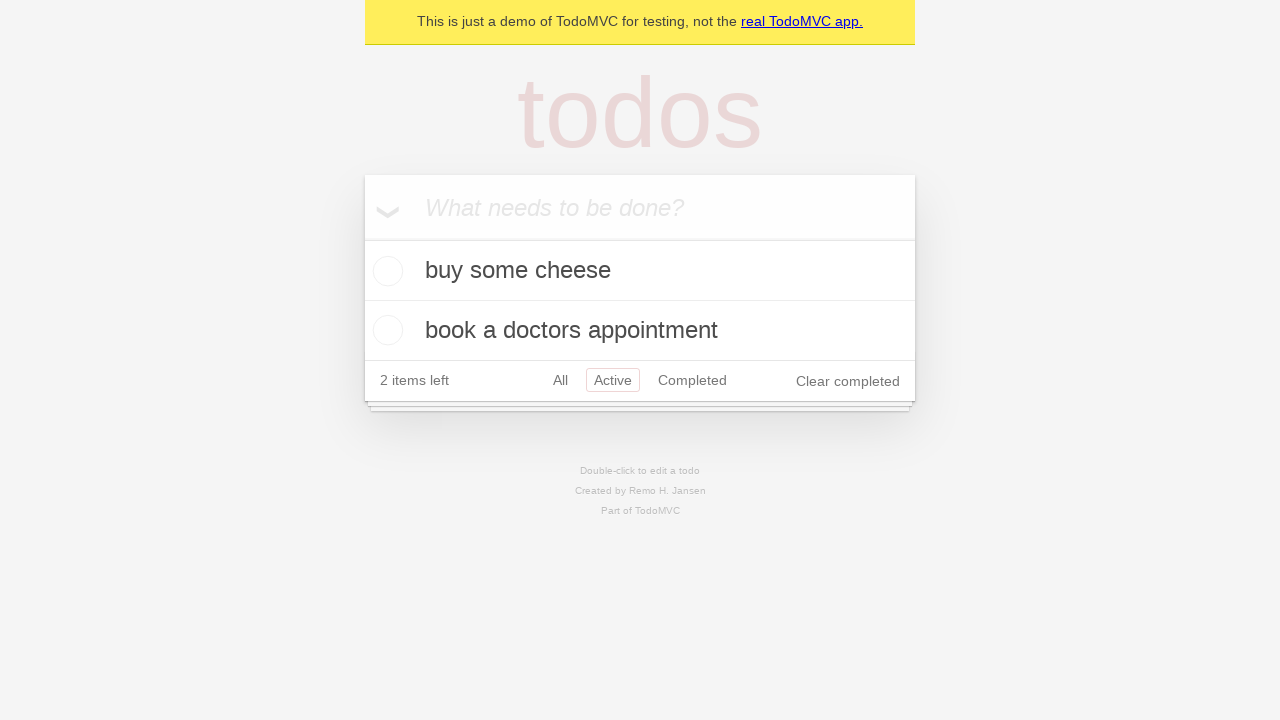

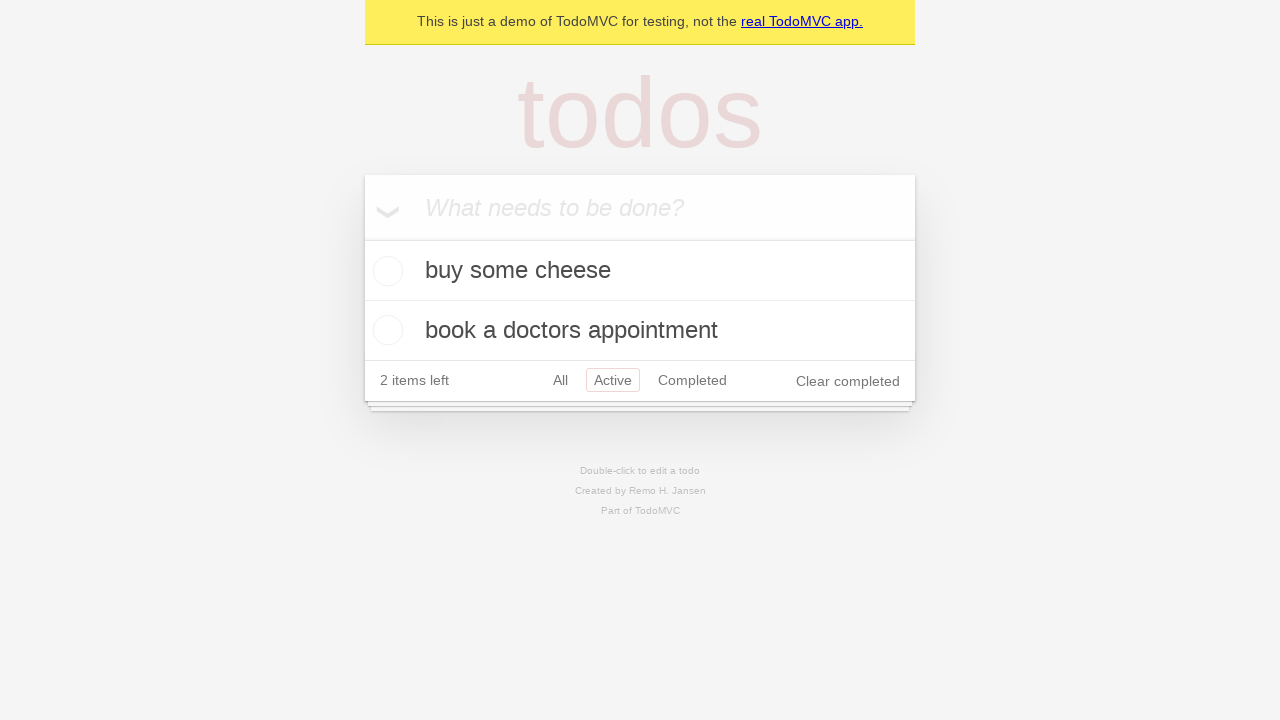